Verifies that the language table on the browse languages page displays the correct headers

Starting URL: http://www.99-bottles-of-beer.net/

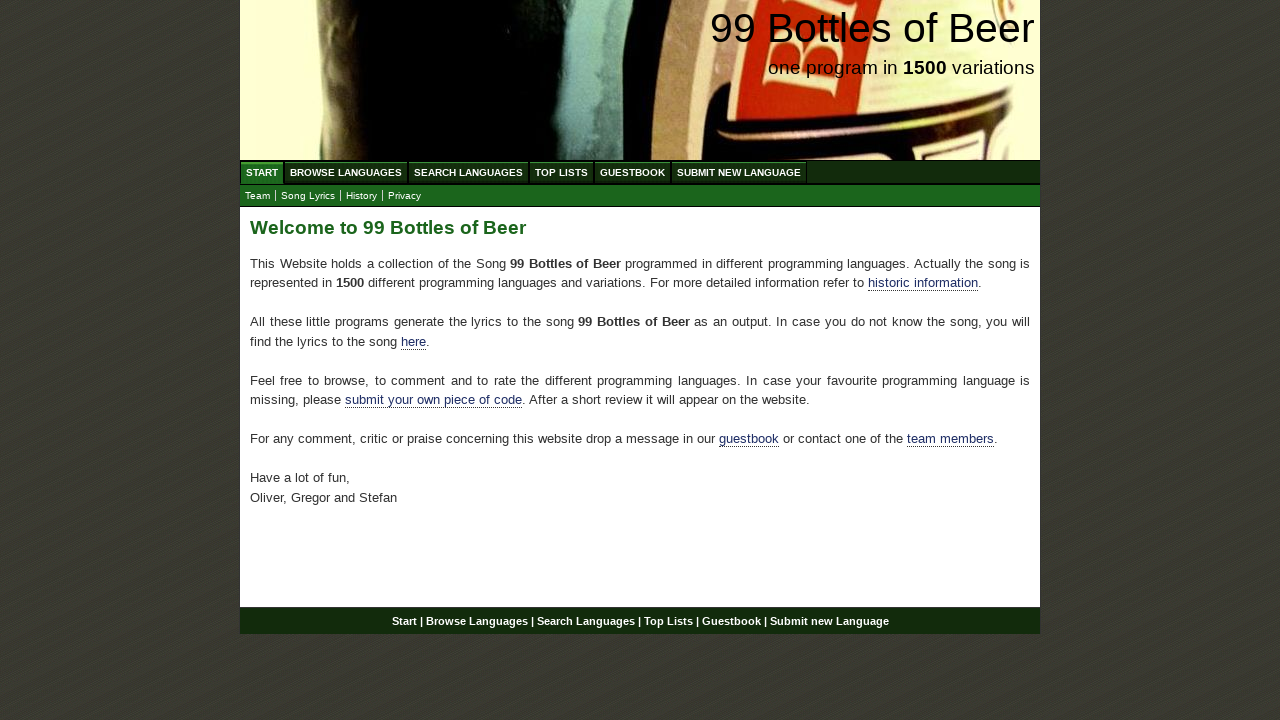

Clicked on Browse Languages menu at (346, 172) on text=Browse Languages
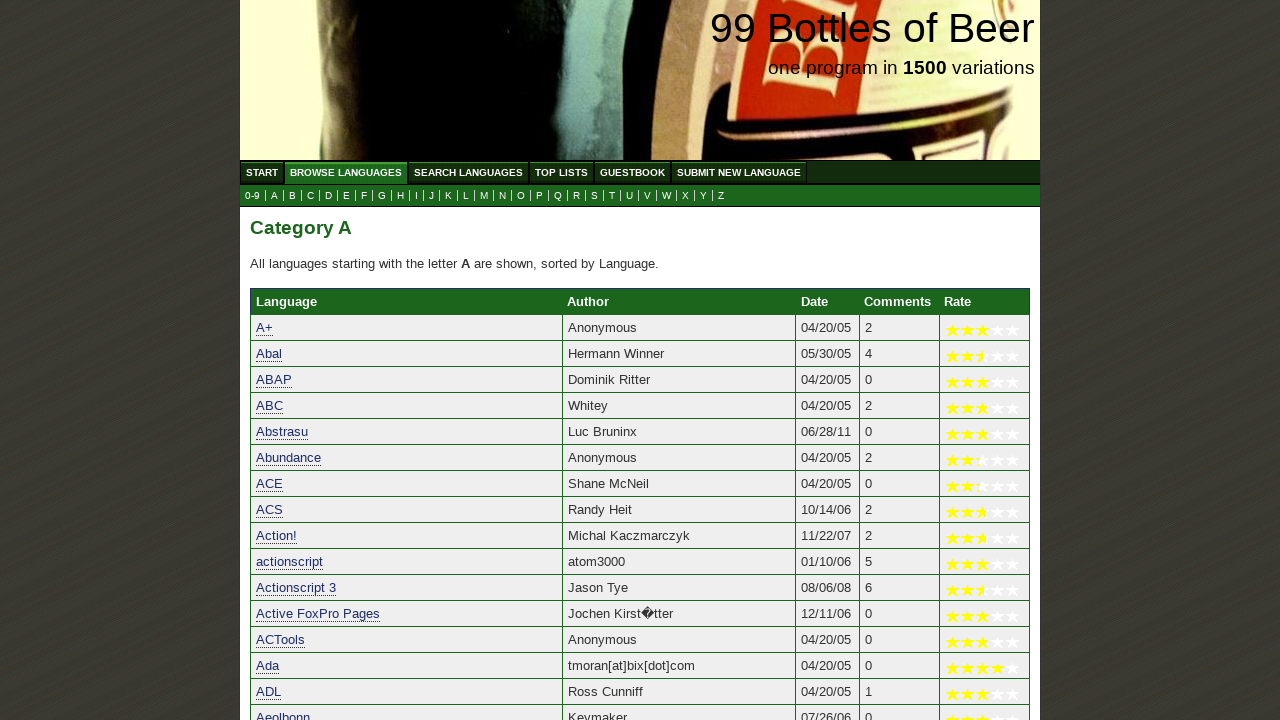

Table headers loaded in main content area
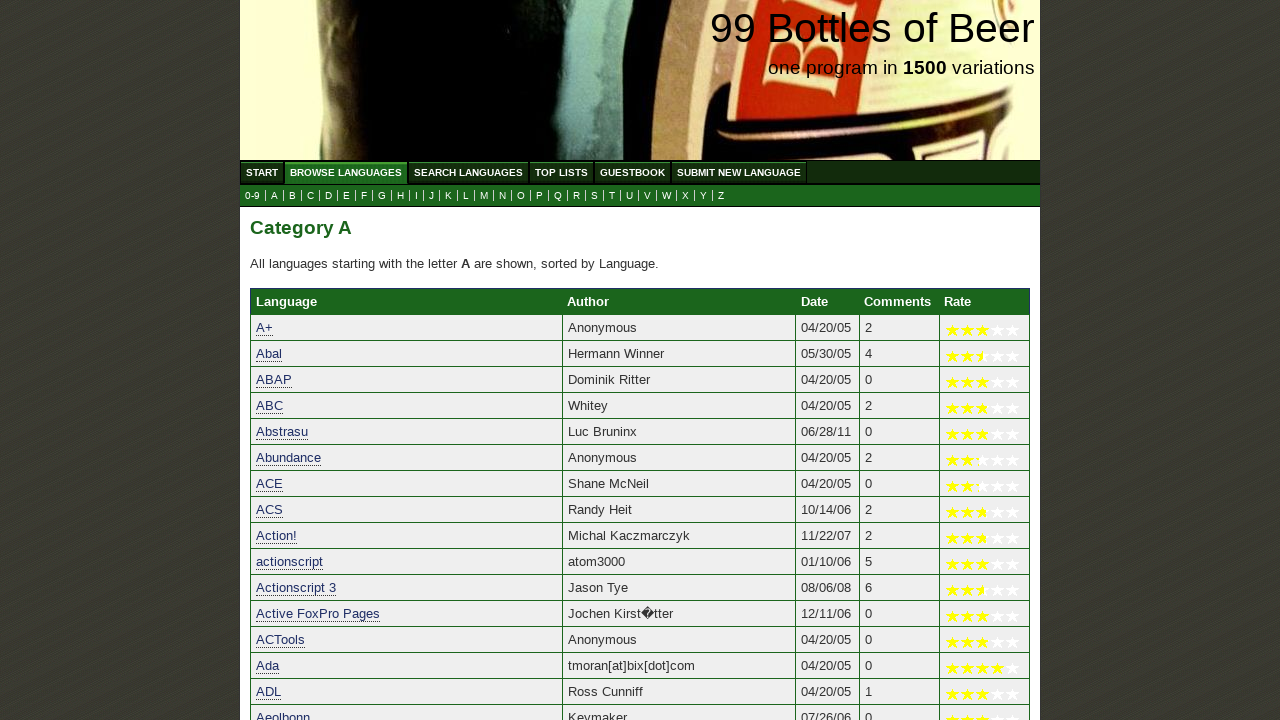

Retrieved all table header text contents
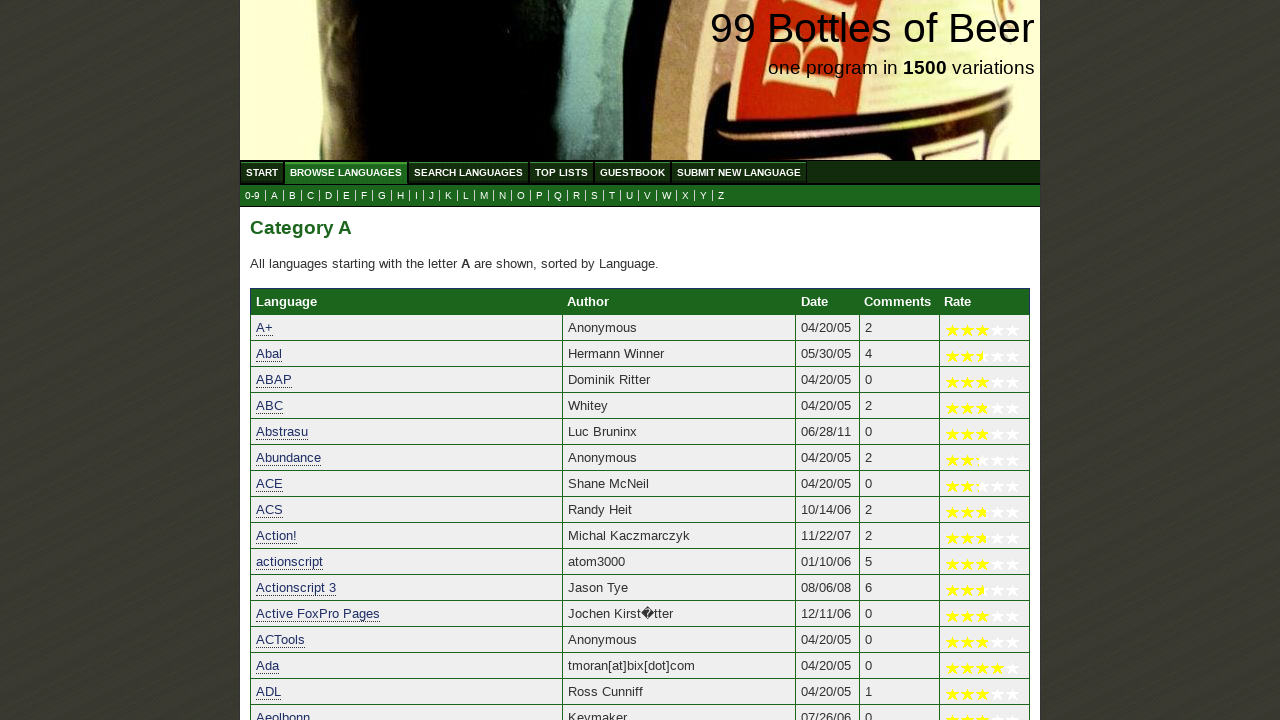

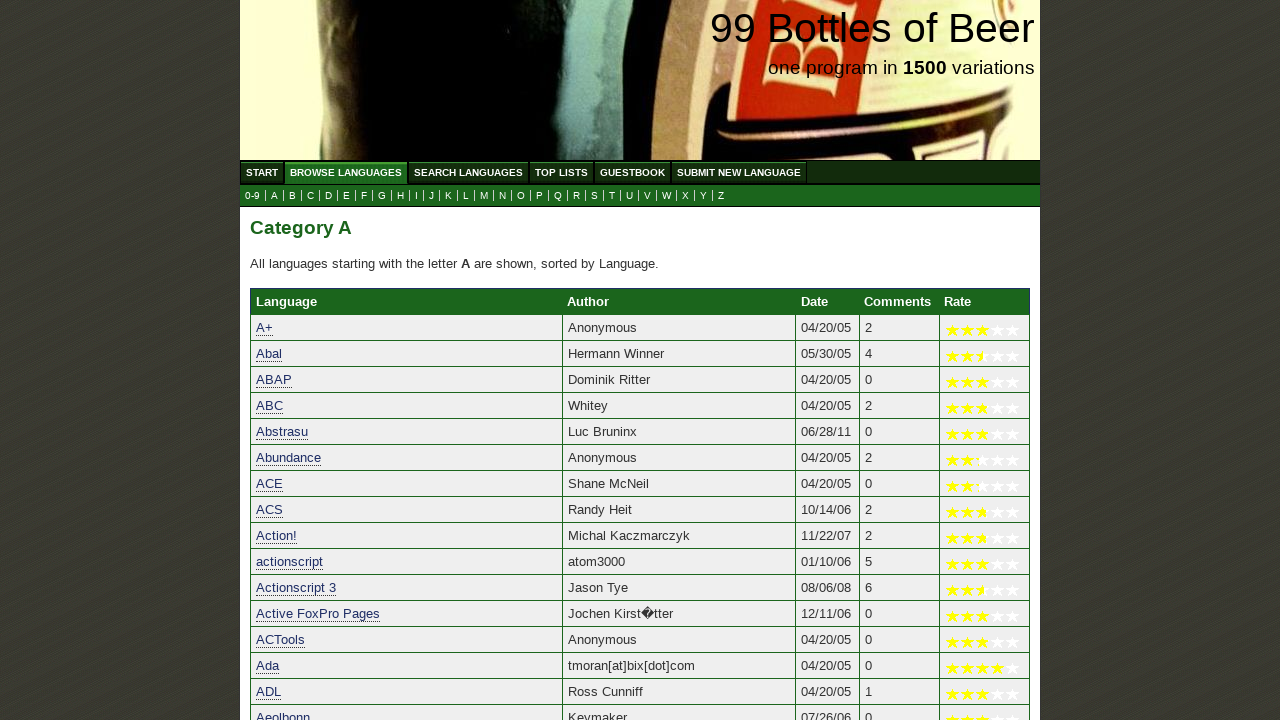